Tests clicking a dynamic button on the buttons page and verifies the success message appears

Starting URL: https://demoqa.com/buttons

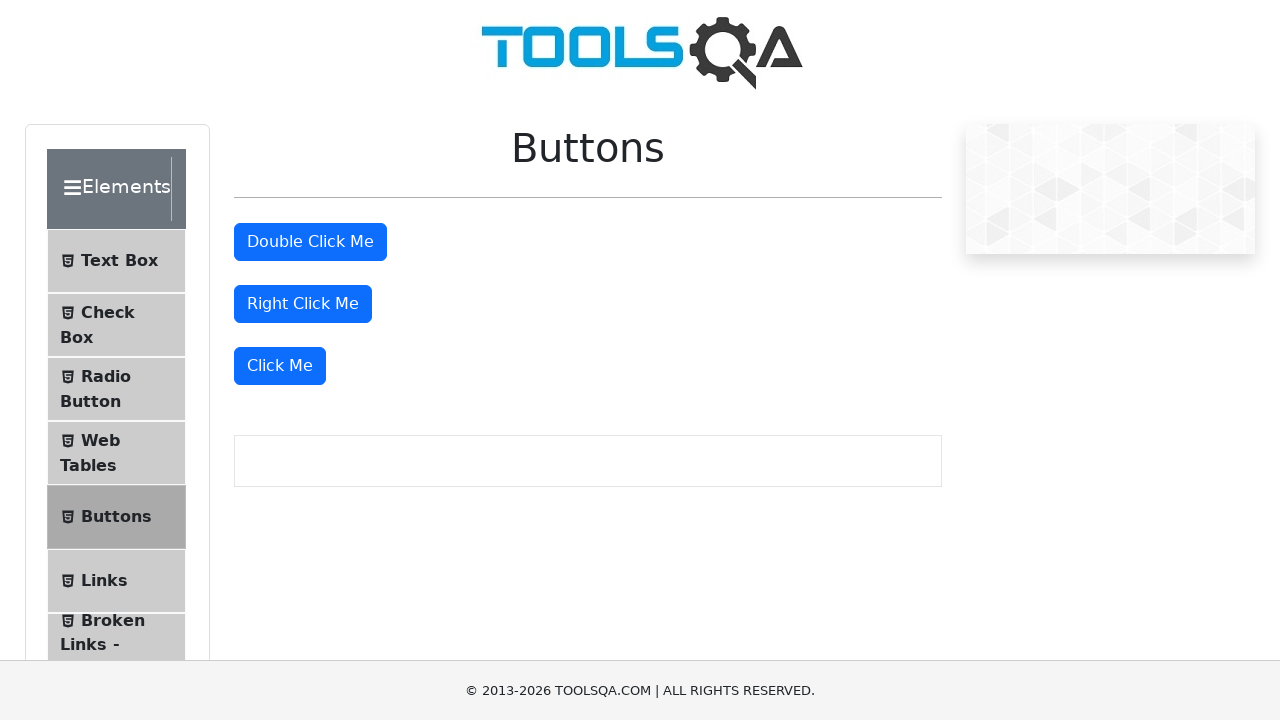

Waited for dynamic button (4th button) to be visible
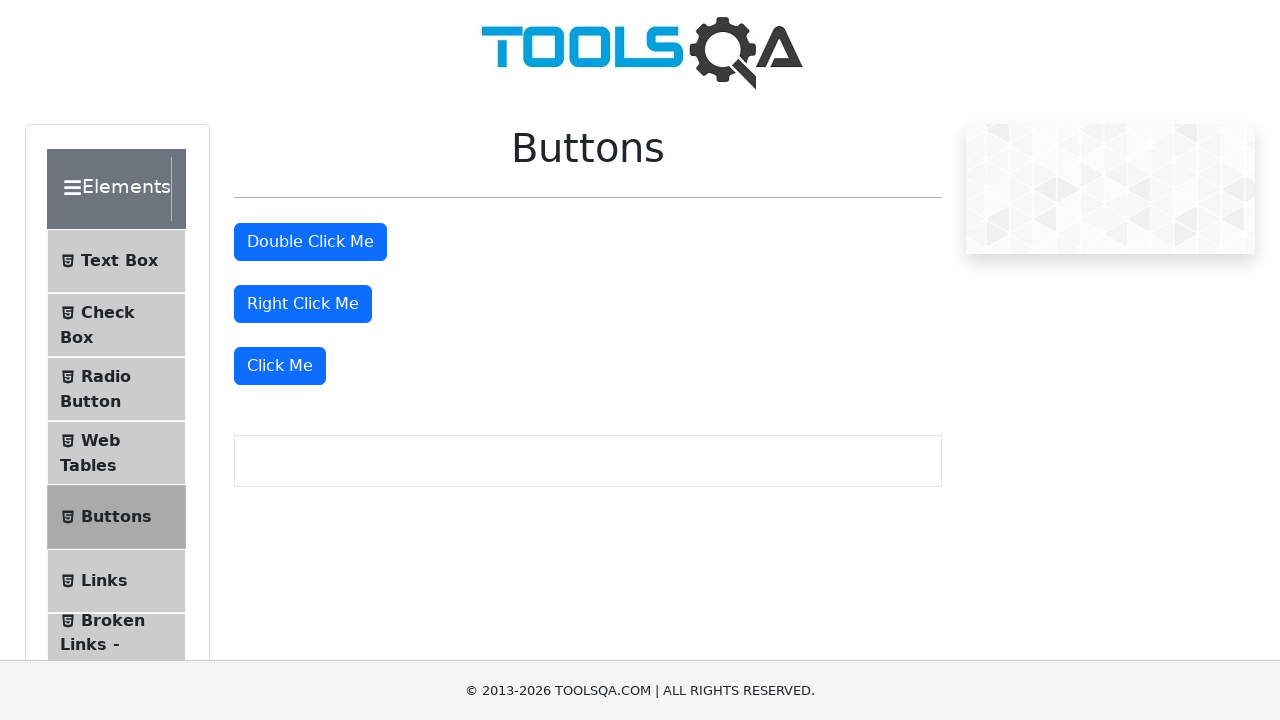

Clicked the dynamic button (4th button on page) at (280, 366) on xpath=(//button)[4]
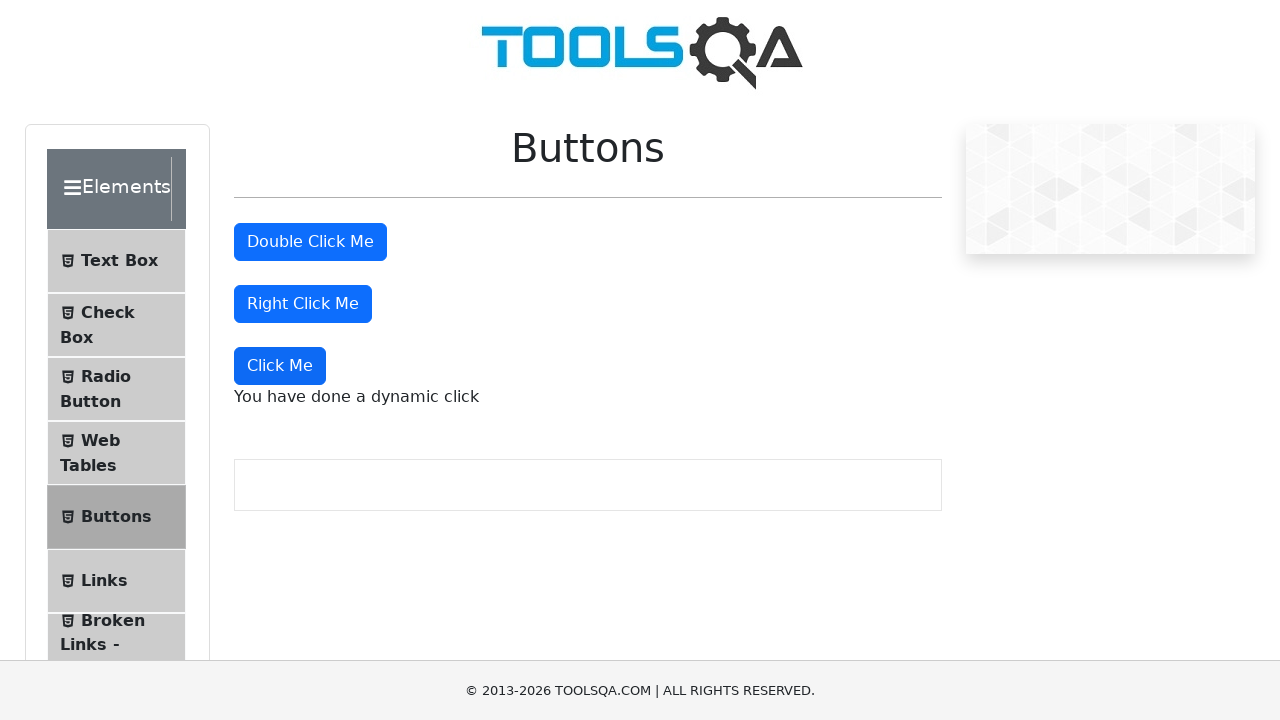

Verified success message appeared after clicking dynamic button
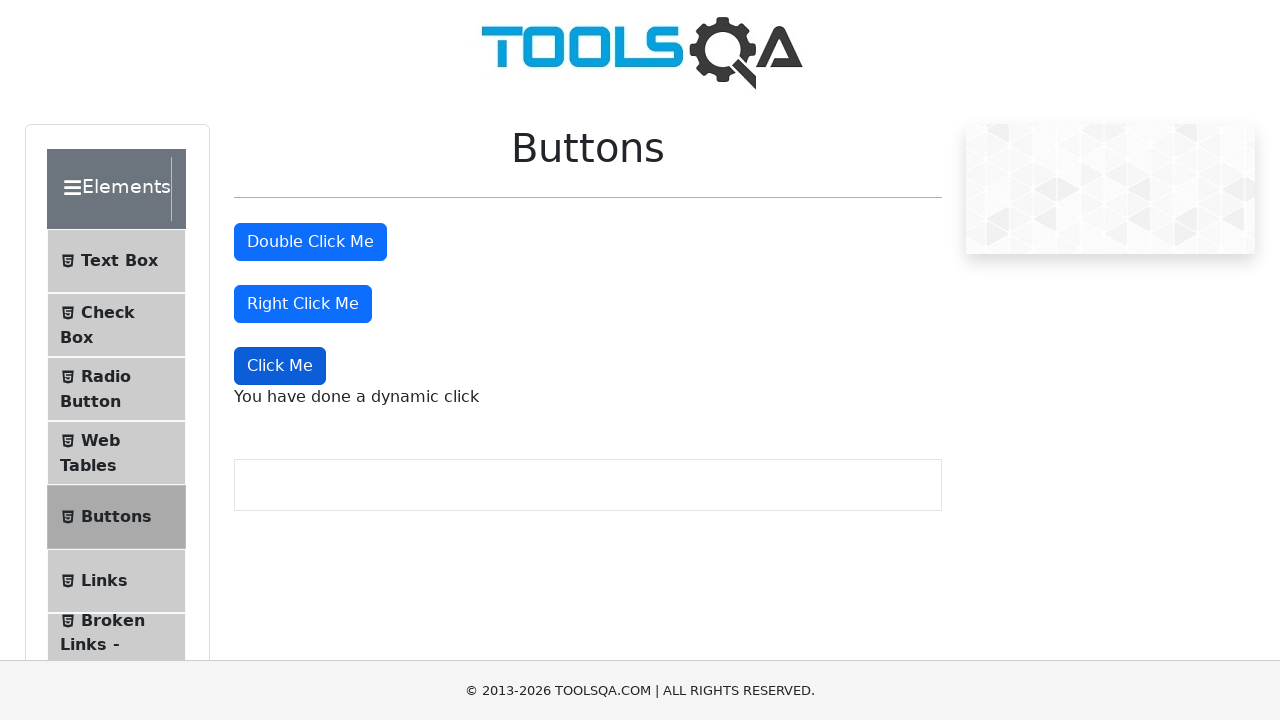

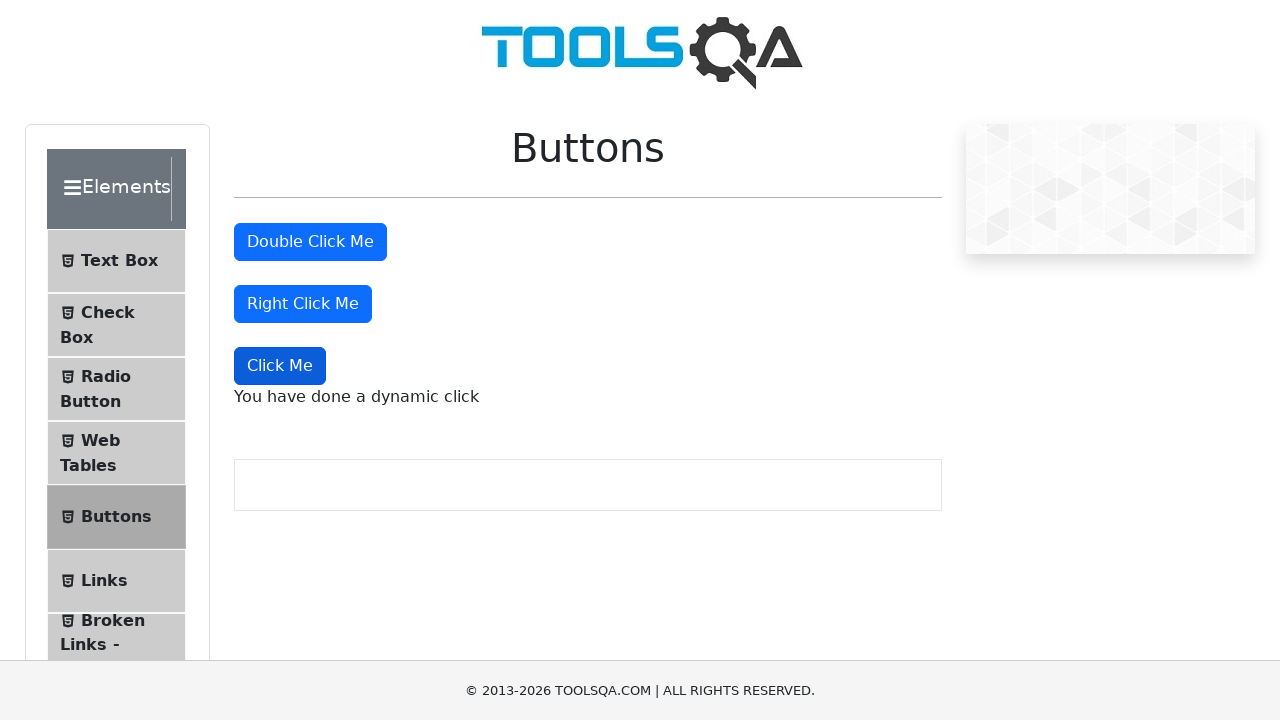